Tests different wait strategies on OpenCart site by waiting for search input or button elements to become visible

Starting URL: http://opencart.abstracta.us/

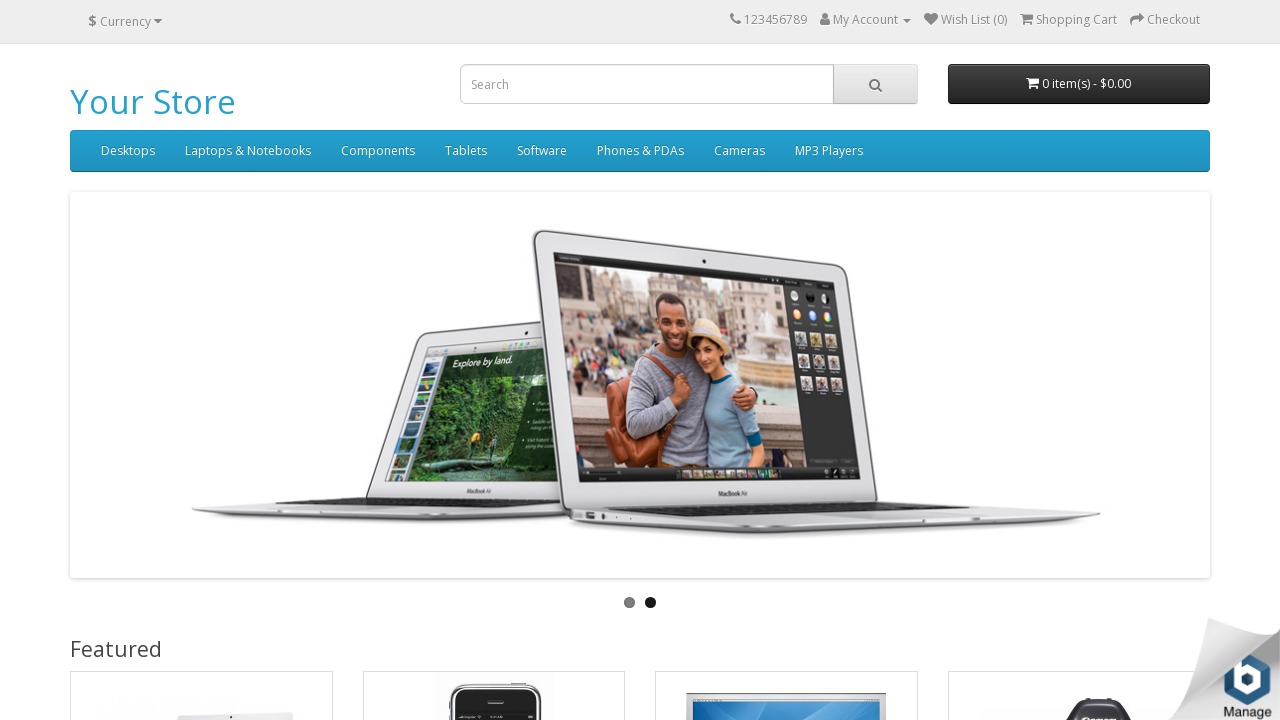

Waited for search input element to become visible
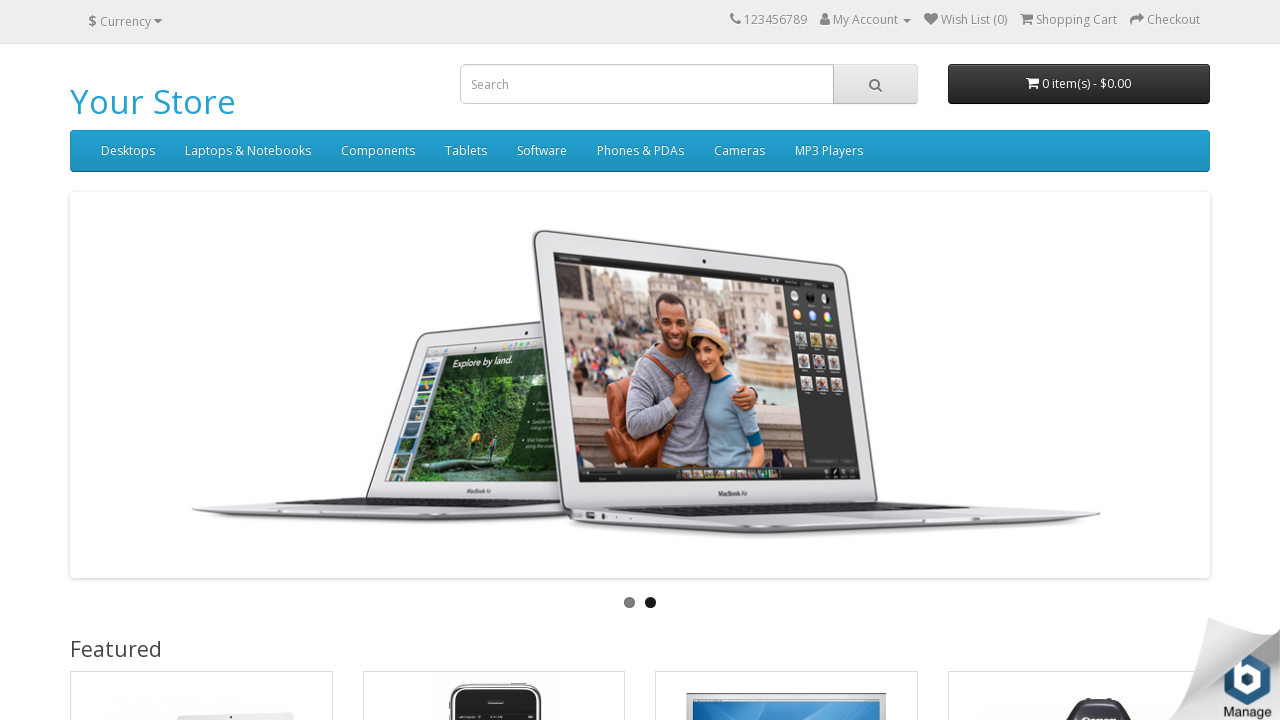

Waited again for search input element to become visible with polling interval
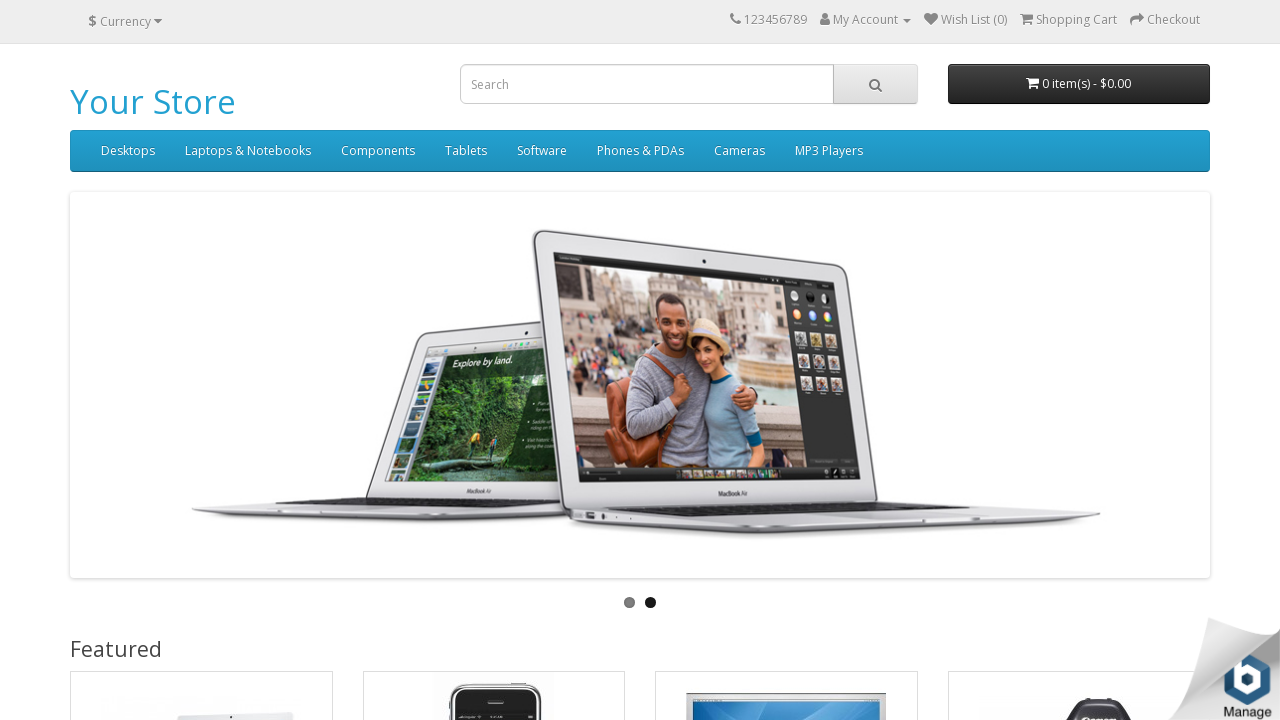

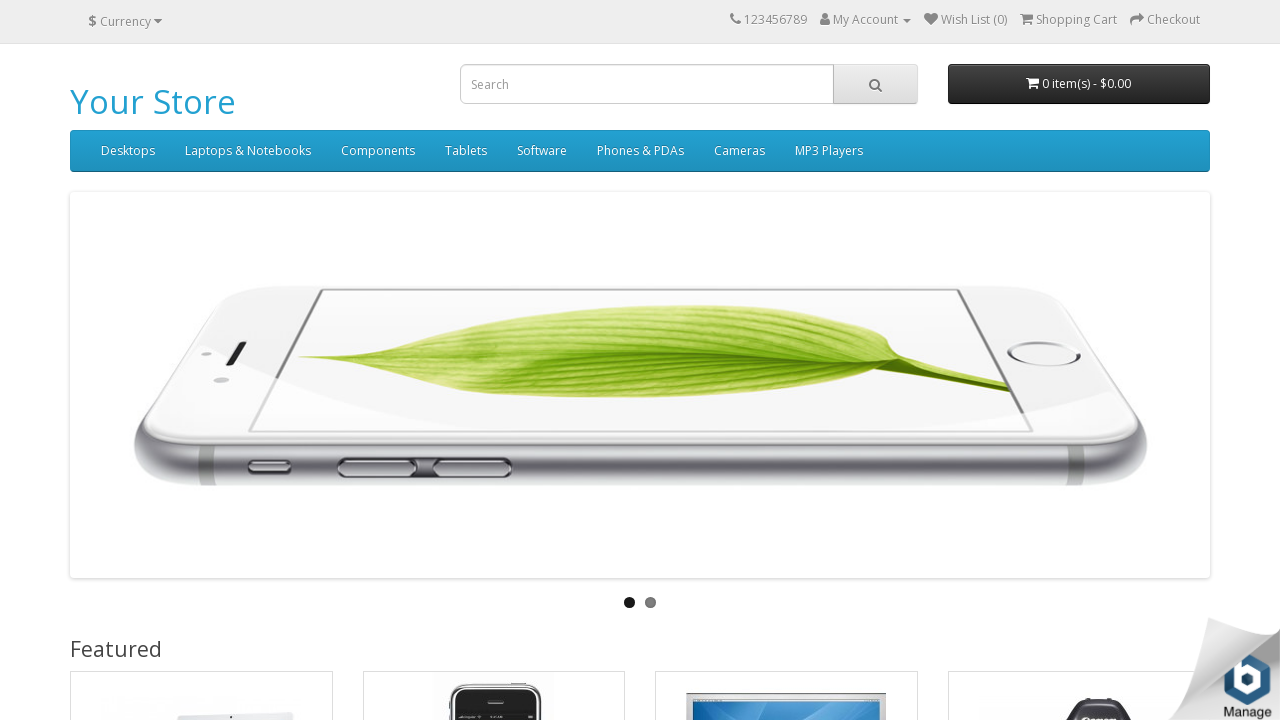